Tests HTML table interaction on W3Schools by verifying table structure (rows and columns exist) and locating a specific company row ("Island Trading") to verify its data is displayed correctly.

Starting URL: https://www.w3schools.com/html/html_tables.asp

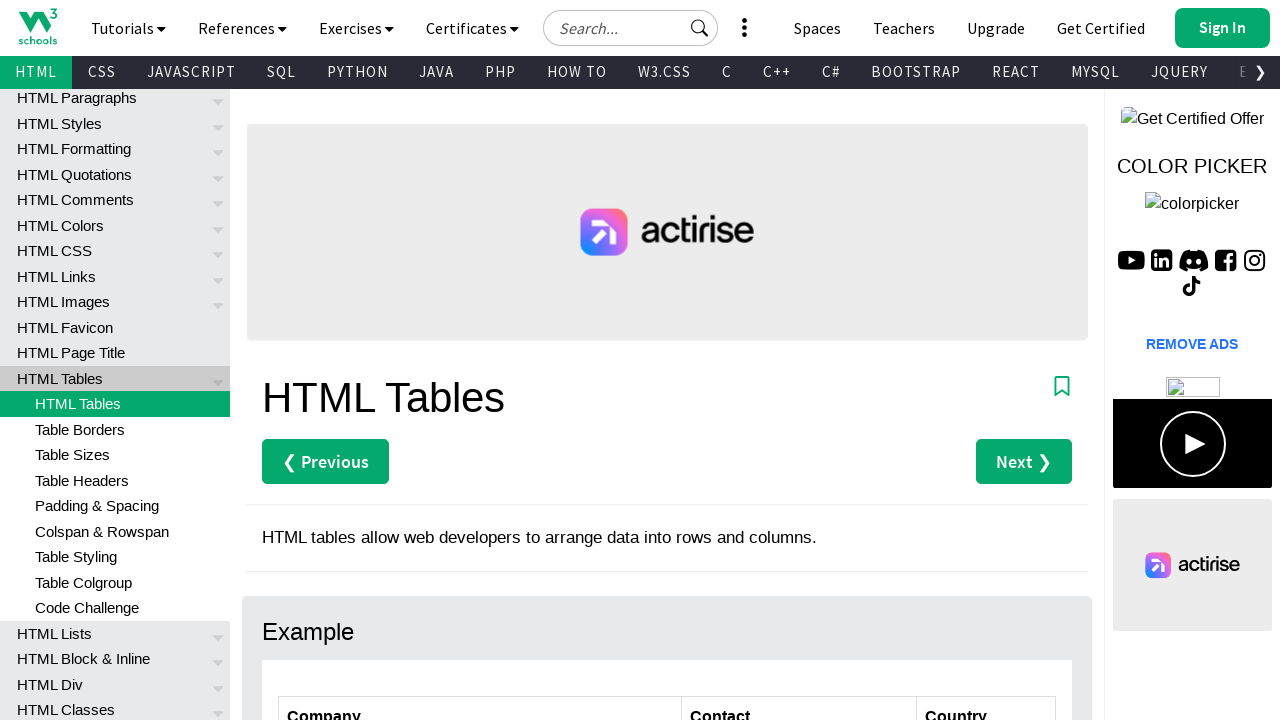

Waited for table with class 'ws-table-all' to be present on the page
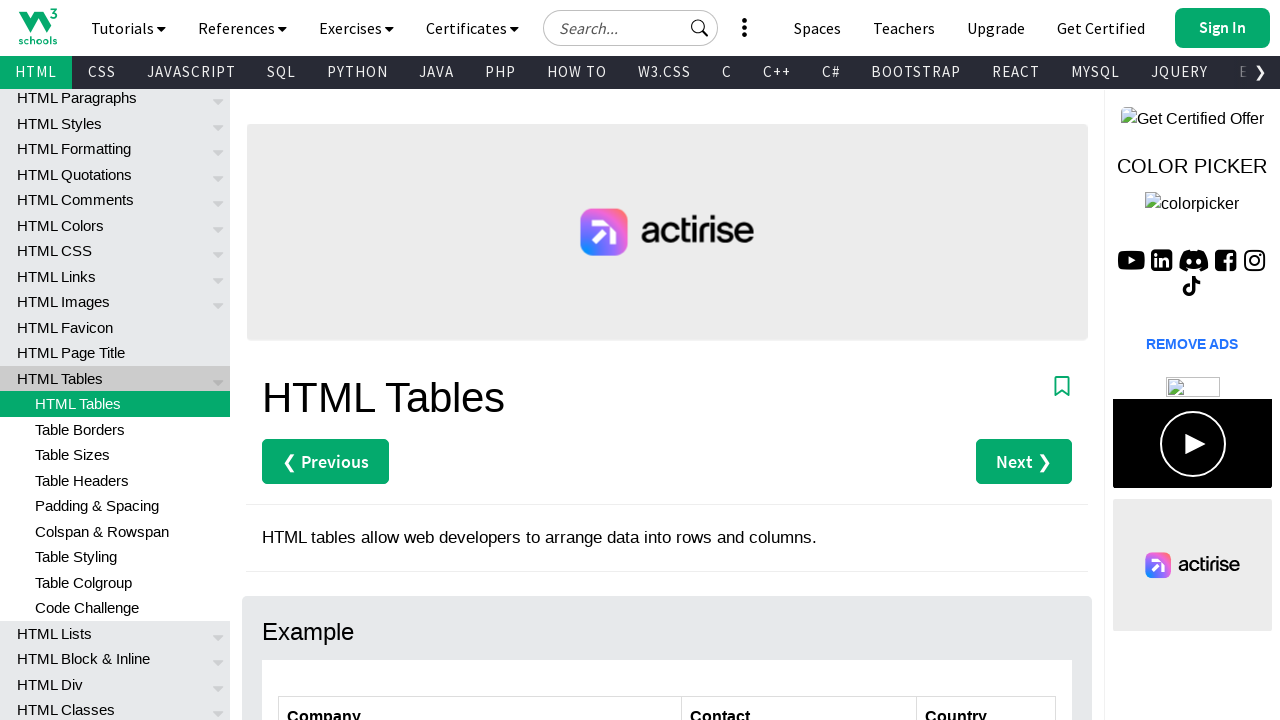

Verified that table rows exist in the tbody element
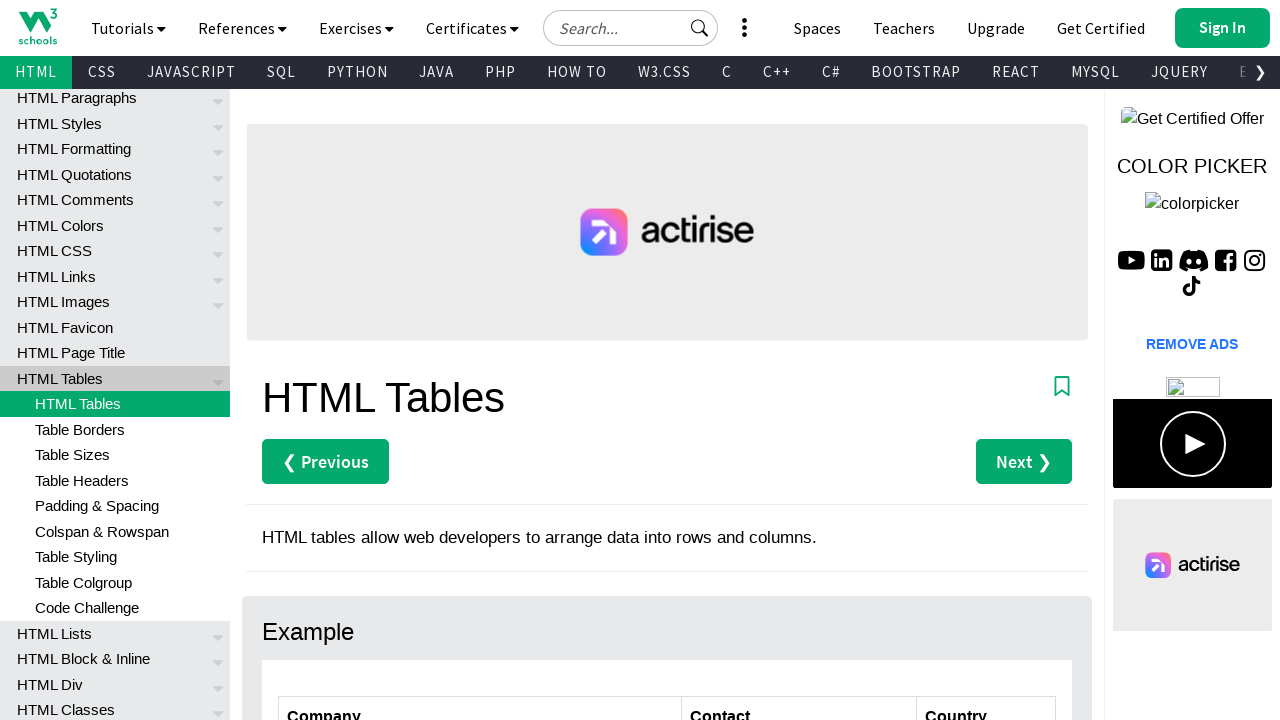

Verified that table column headers exist
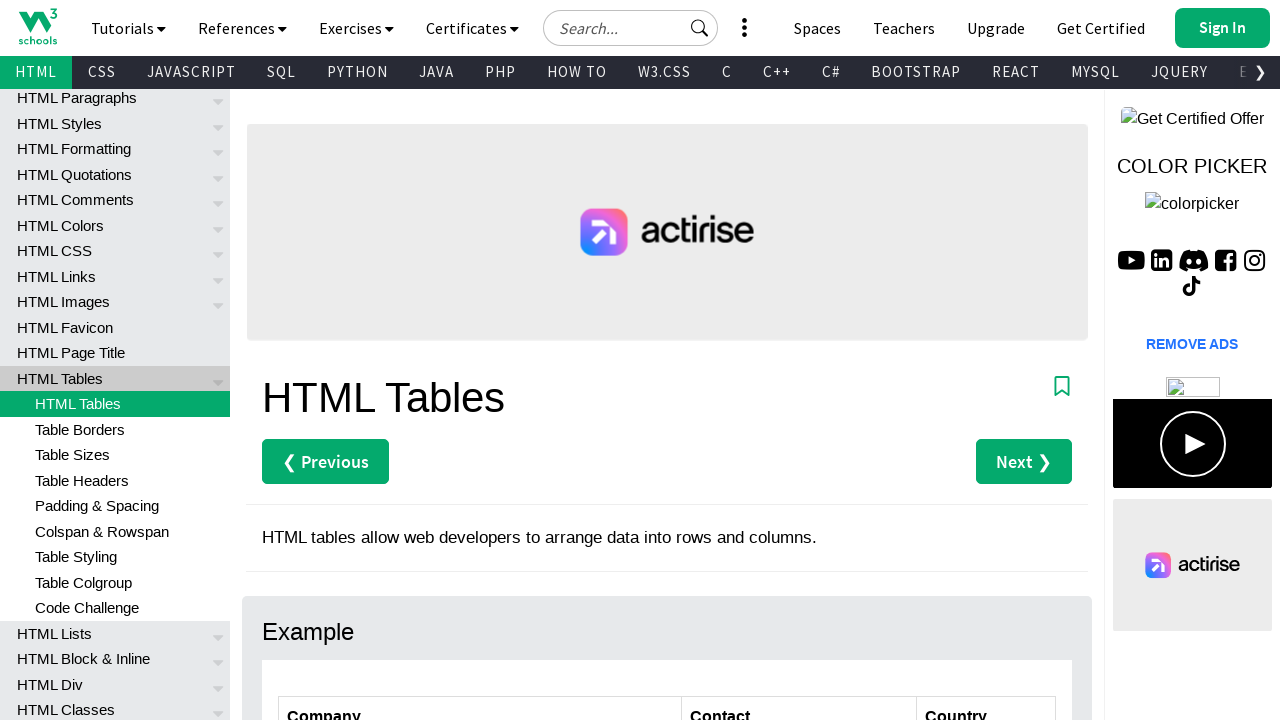

Located and verified the 'Island Trading' company cell in the table
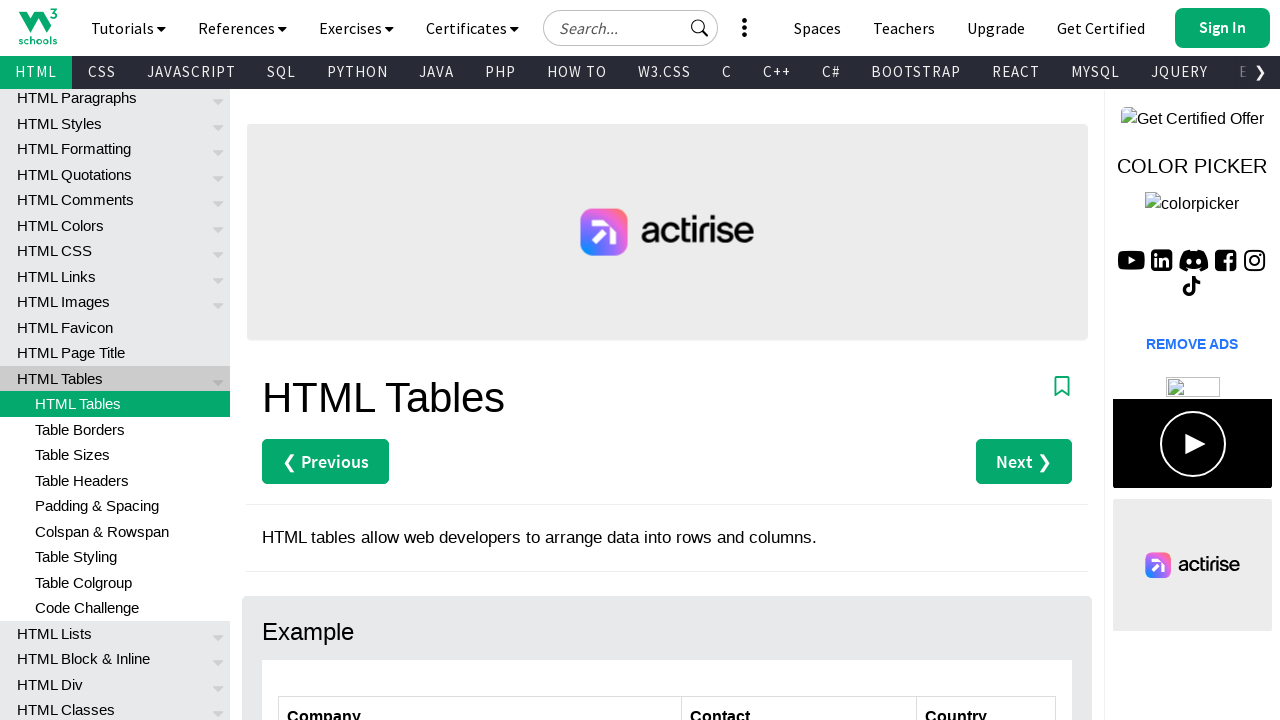

Verified the contact cell for Island Trading is visible
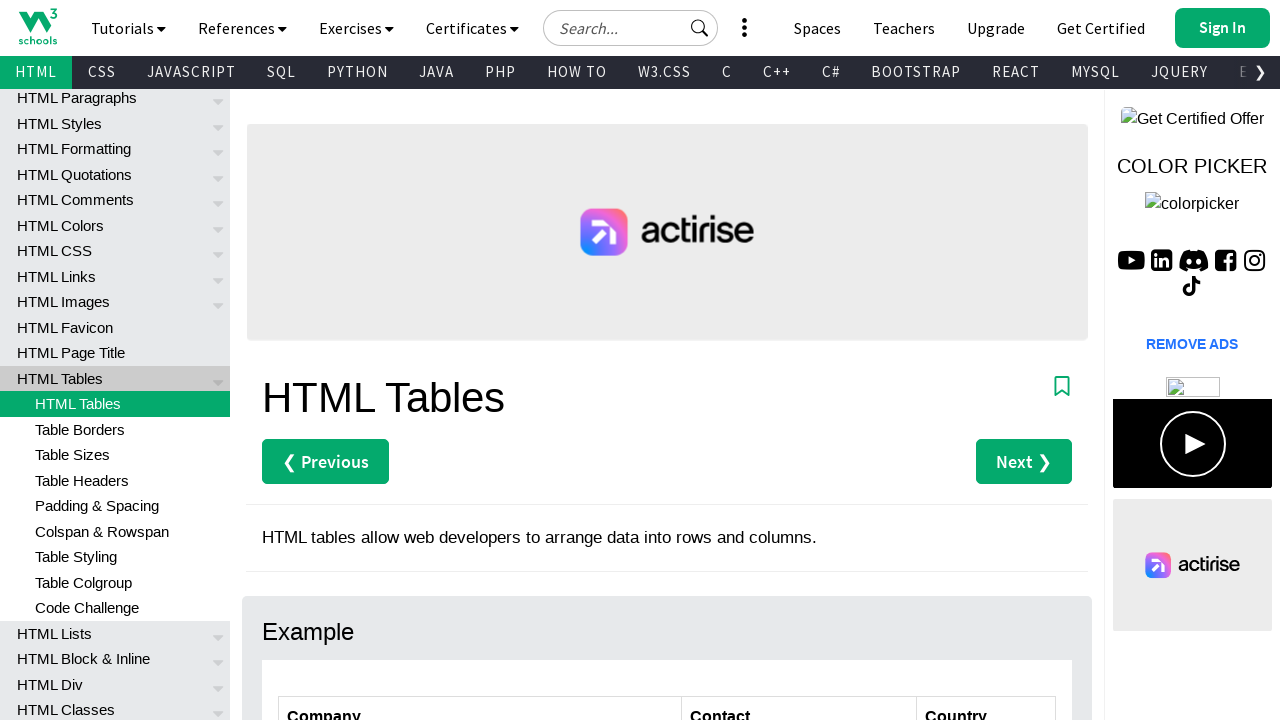

Verified the country cell for Island Trading is visible
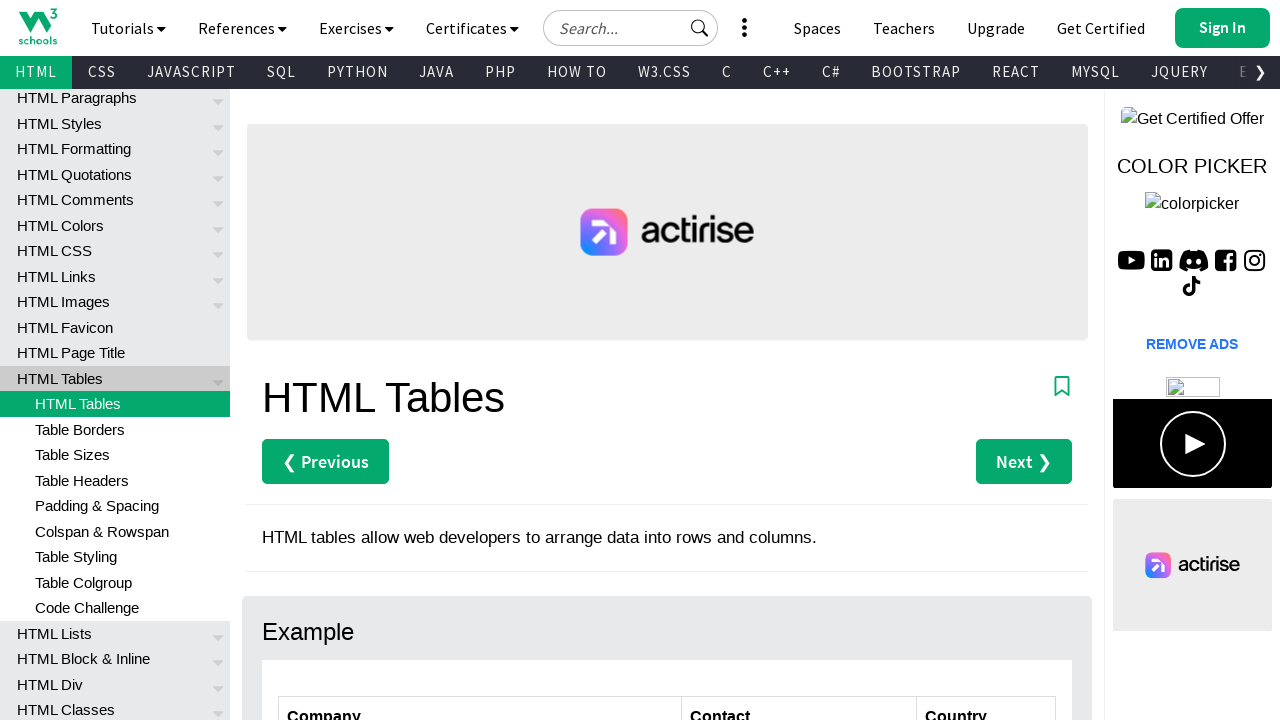

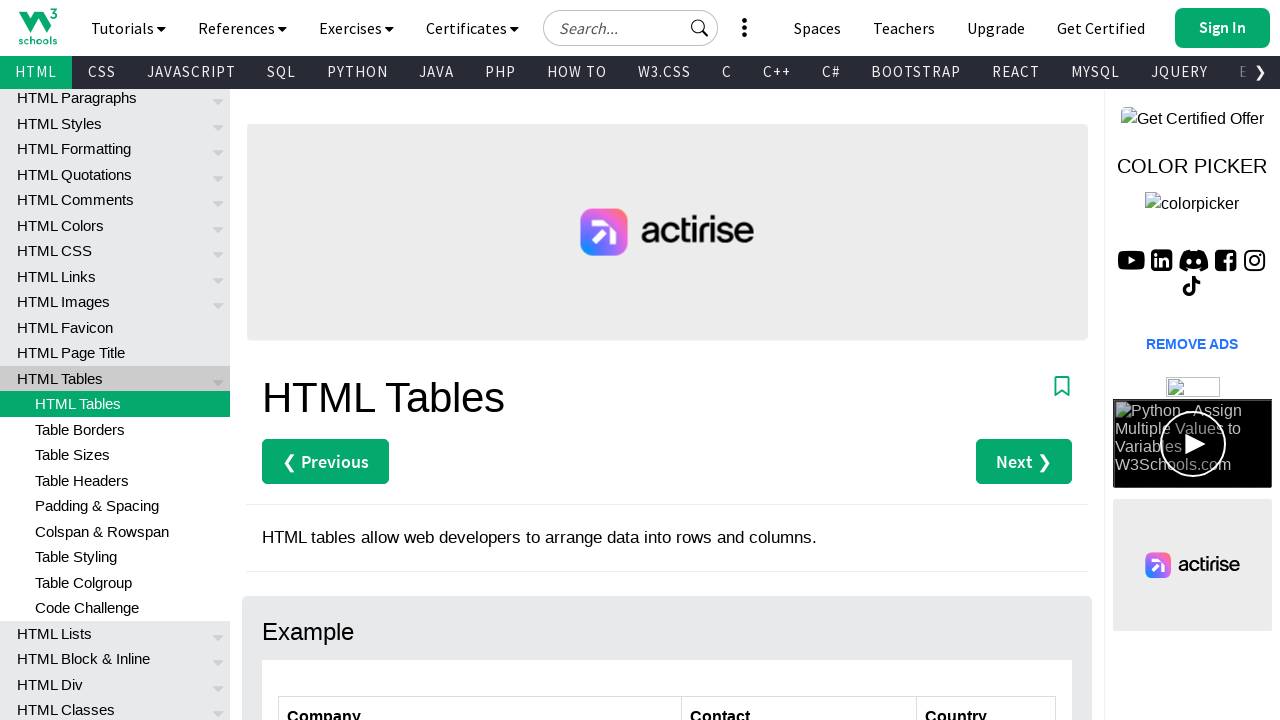